Tests nested frames functionality by navigating to the Frames page, clicking on Nested Frames, and switching to the left frame

Starting URL: https://the-internet.herokuapp.com/

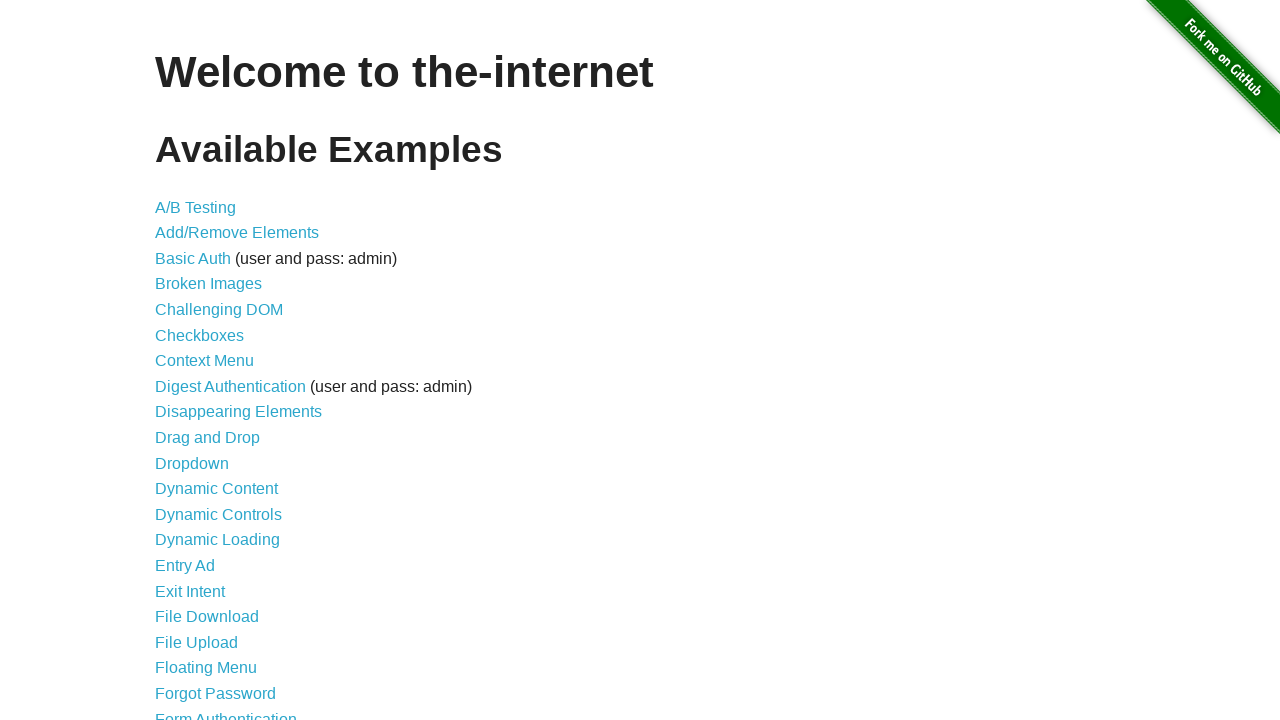

Clicked on Frames link at (182, 361) on a[href='/frames']
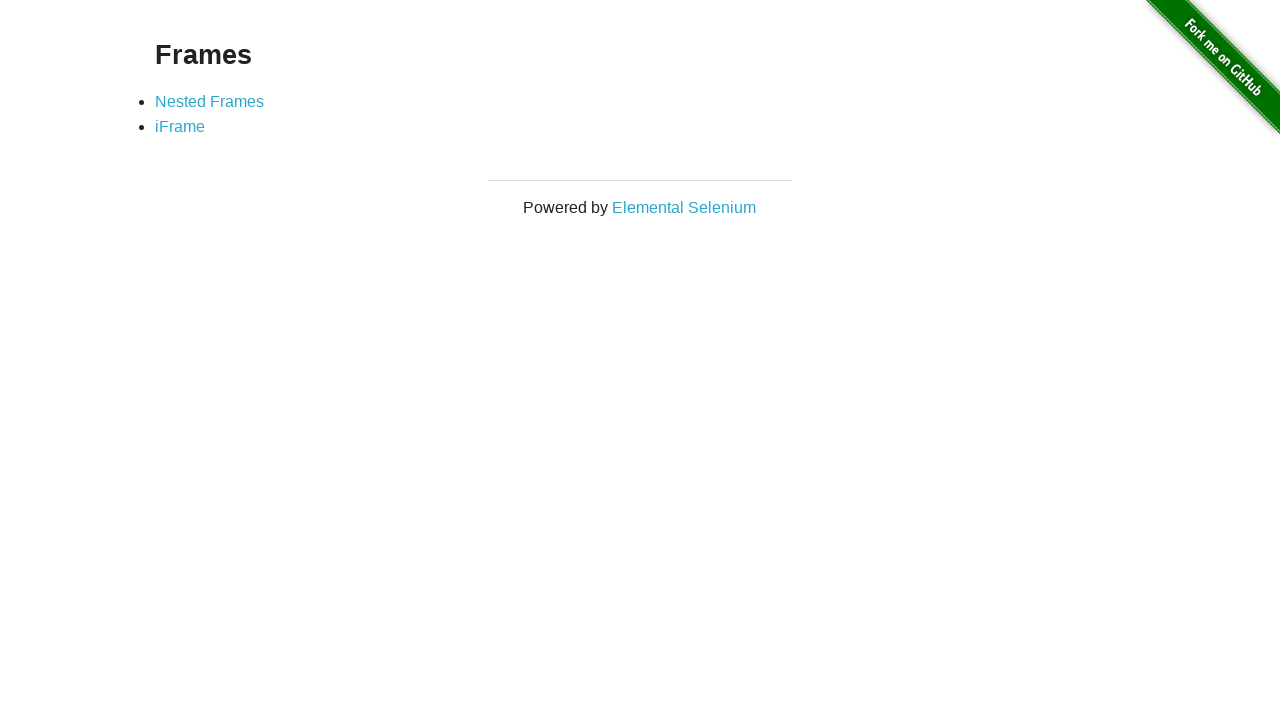

Frames page loaded and Nested Frames link is visible
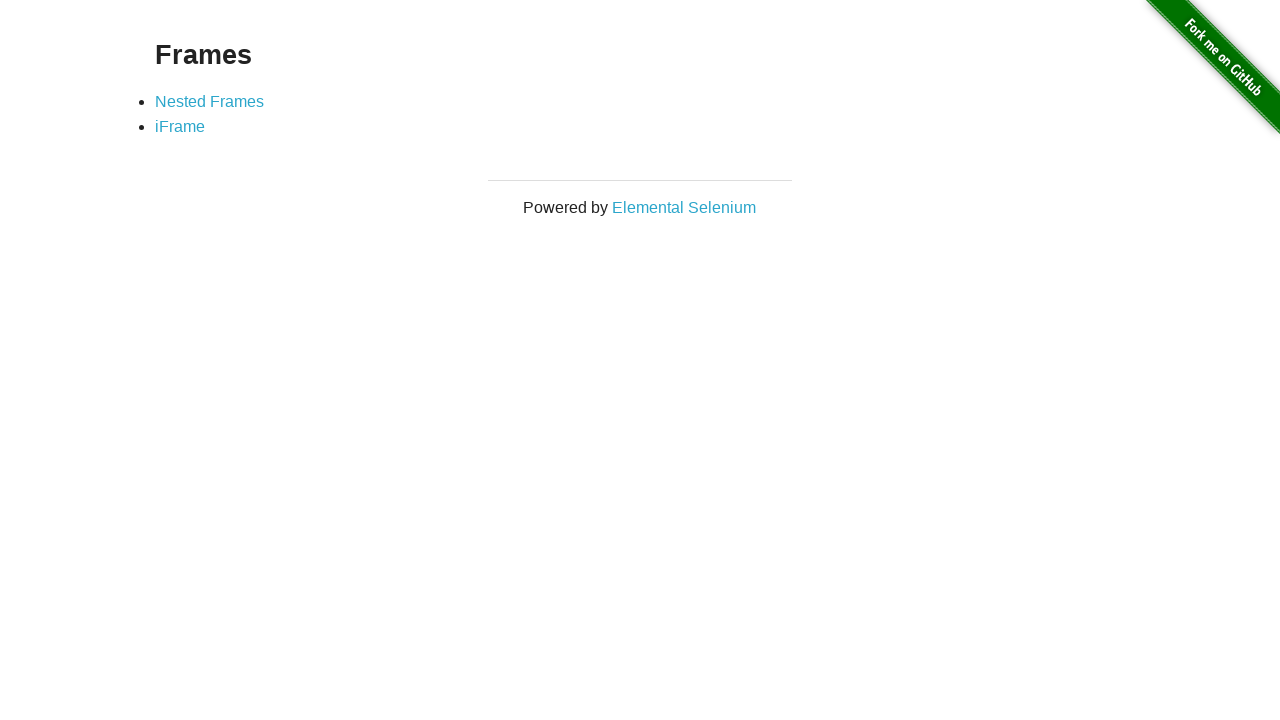

Clicked on Nested Frames link at (210, 101) on a[href='/nested_frames']
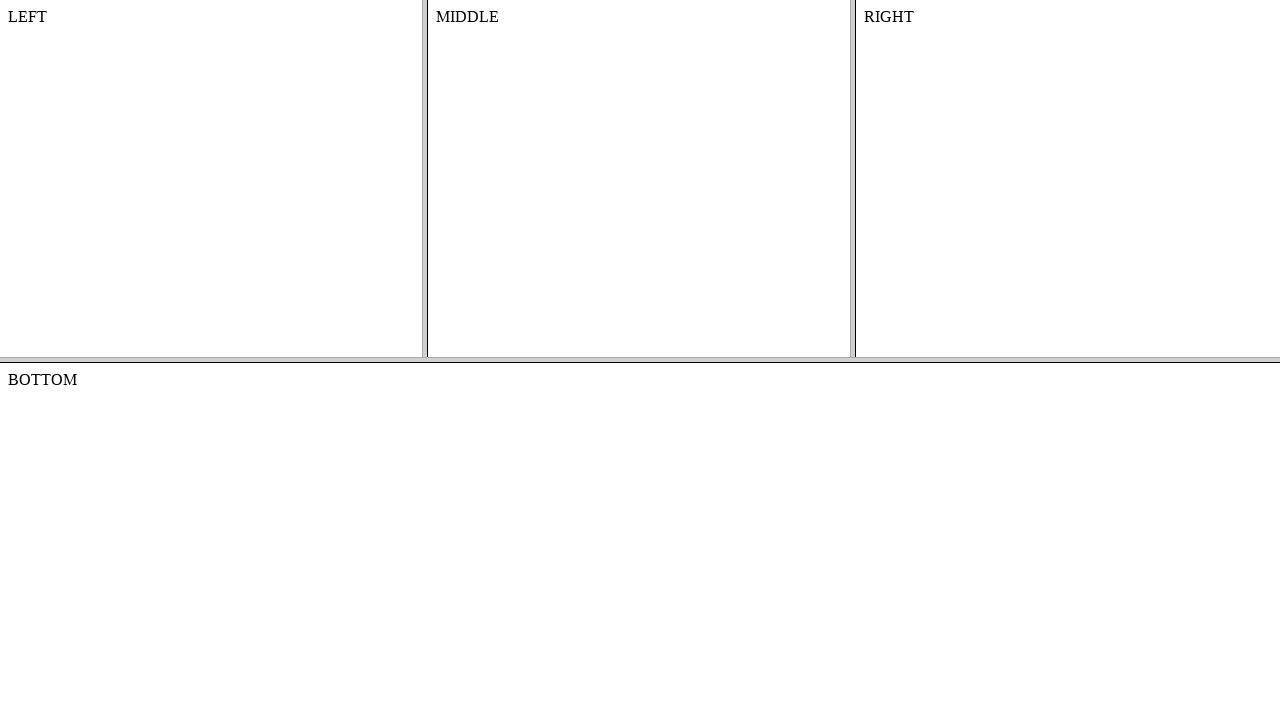

Nested Frames page loaded with frameset
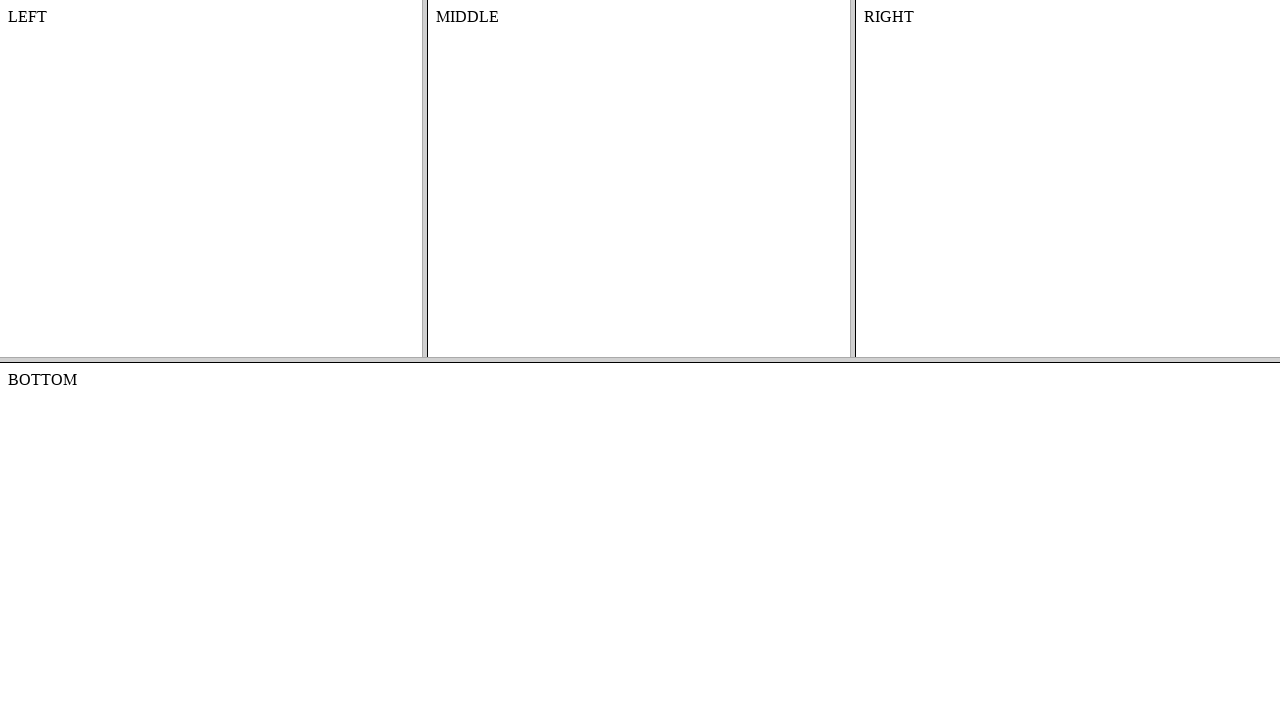

Located the top frame within the frameset
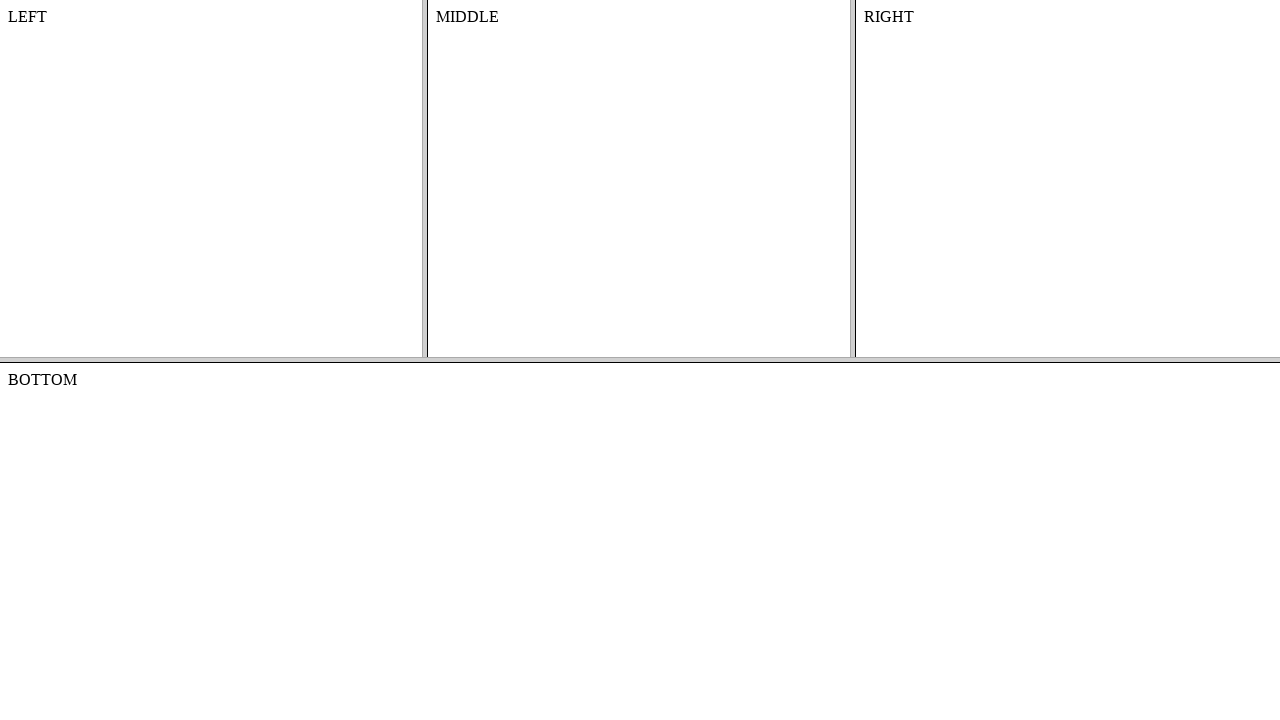

Located the left frame within the top frame
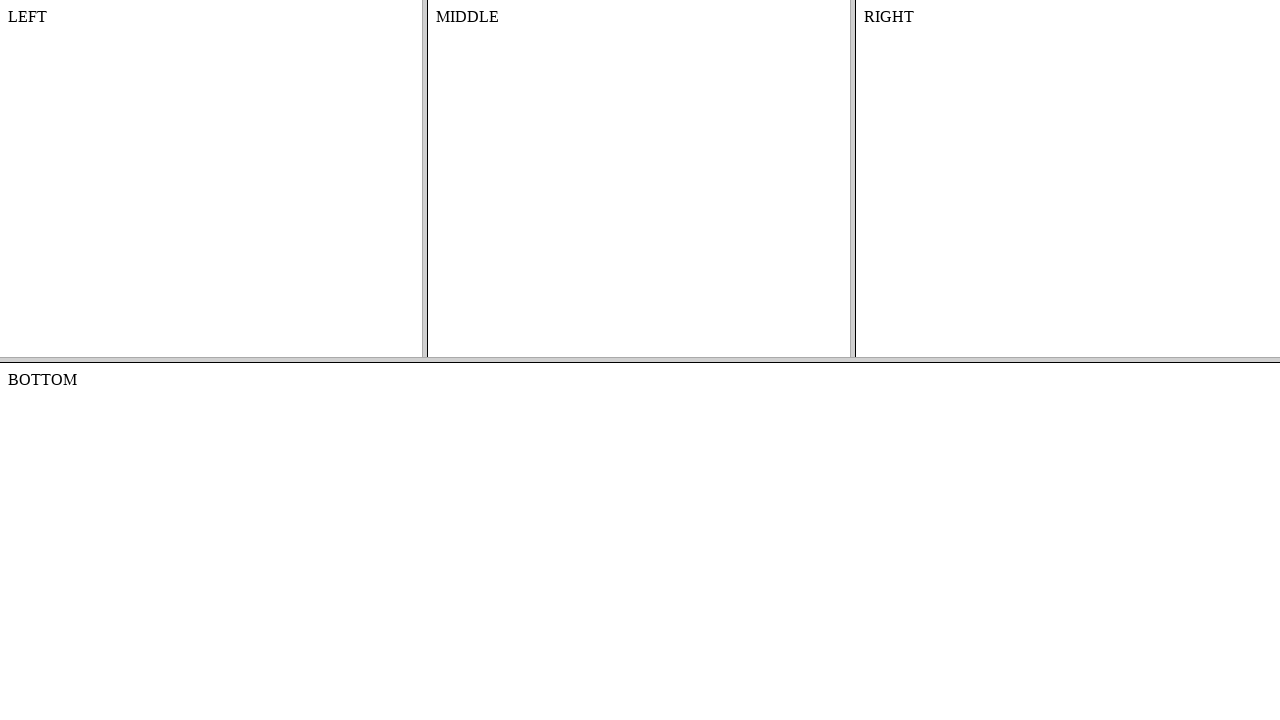

Left frame content is loaded and accessible
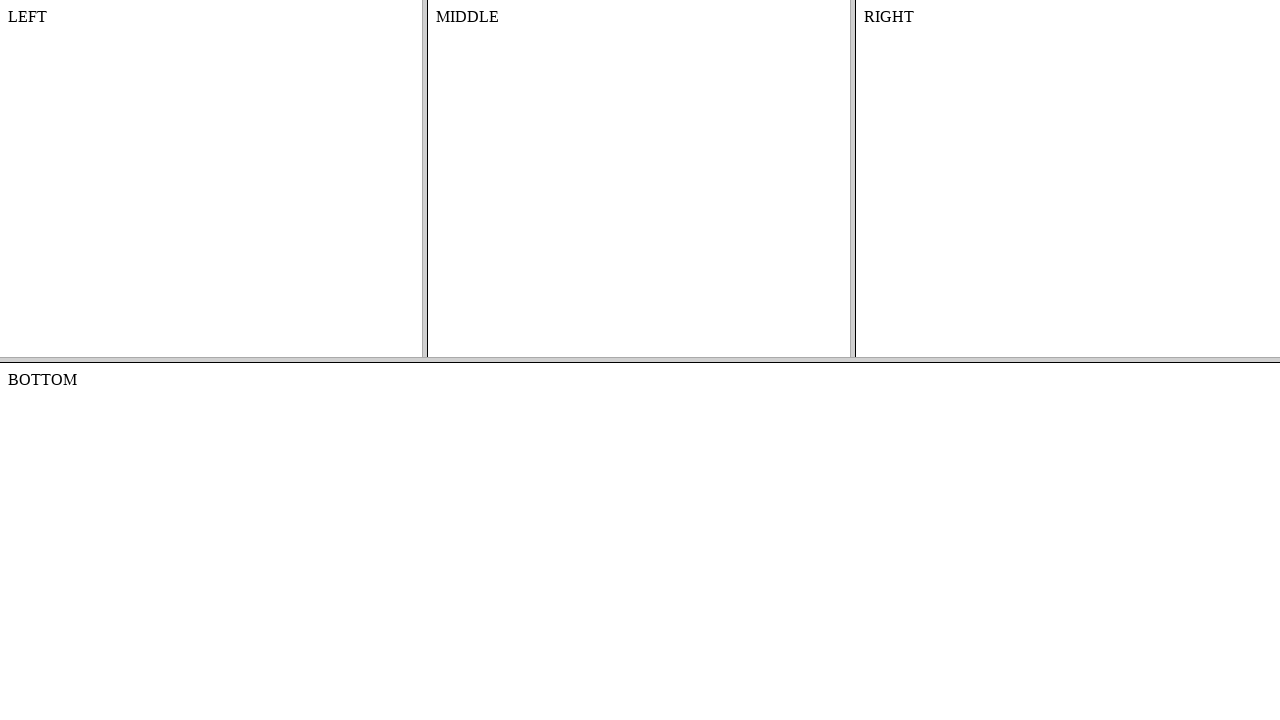

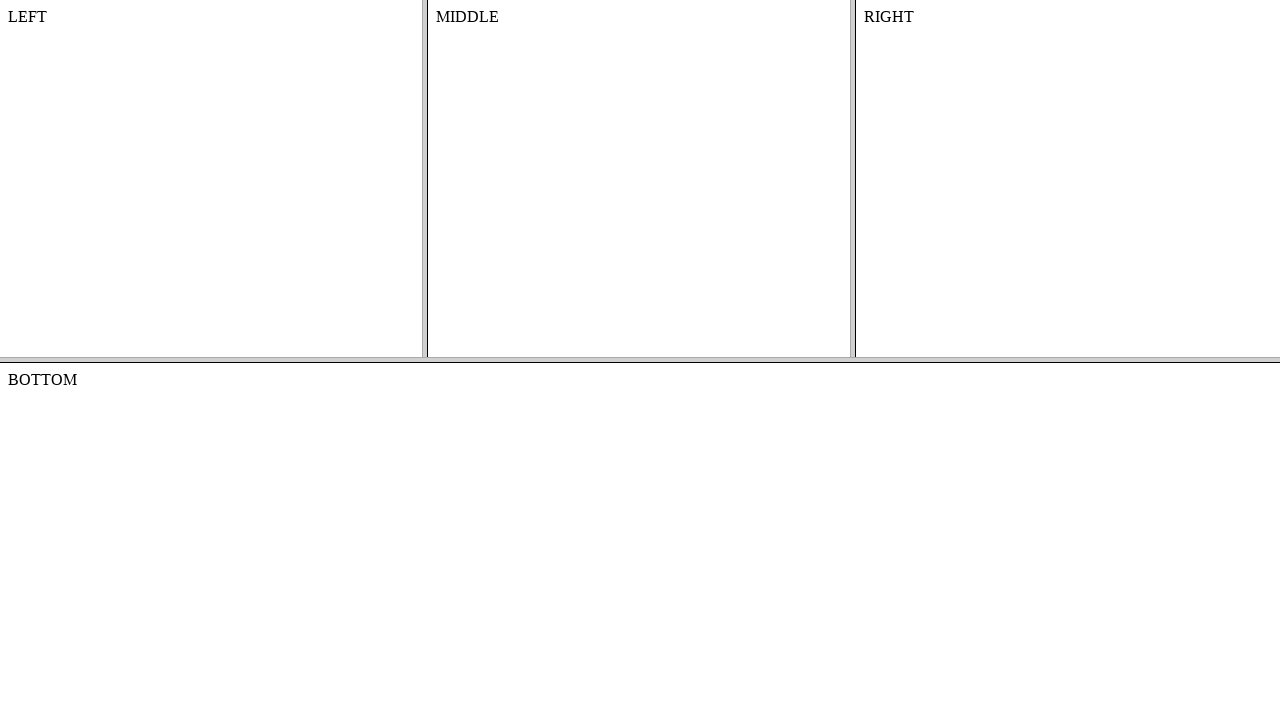